Tests file download functionality by clicking on a download link and verifying the file is downloaded

Starting URL: https://the-internet.herokuapp.com/download

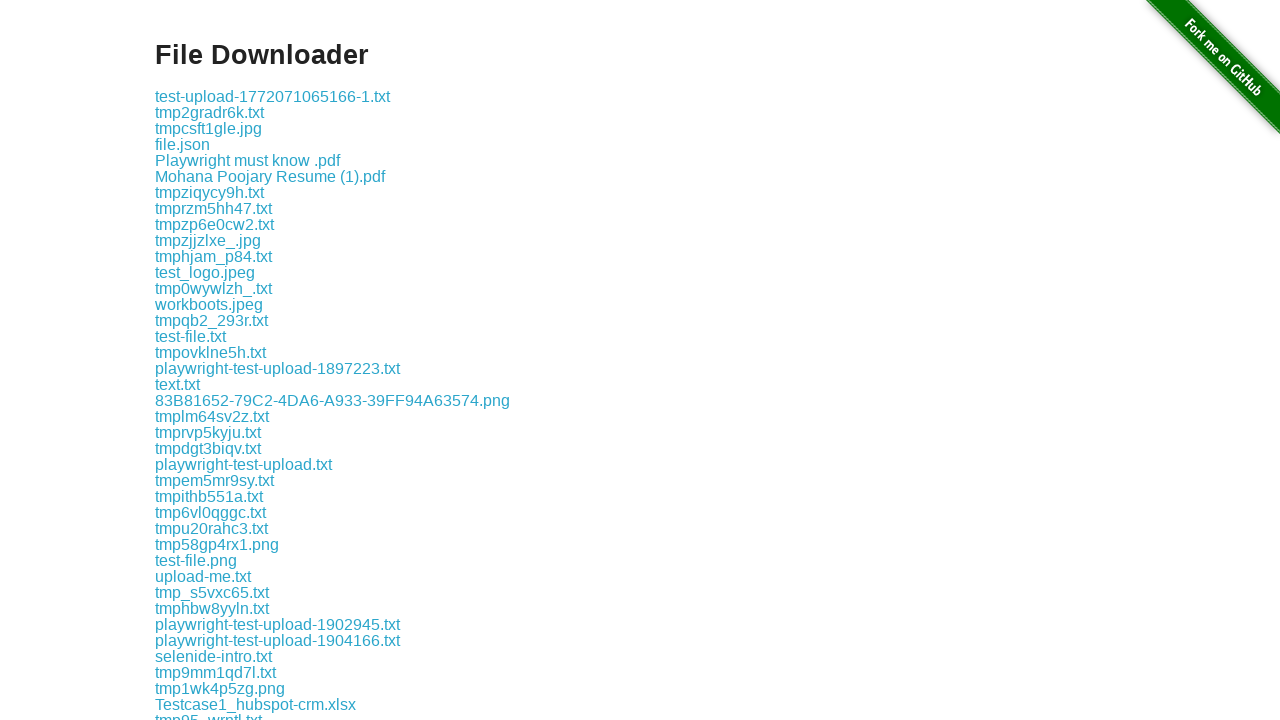

Navigated to file download page
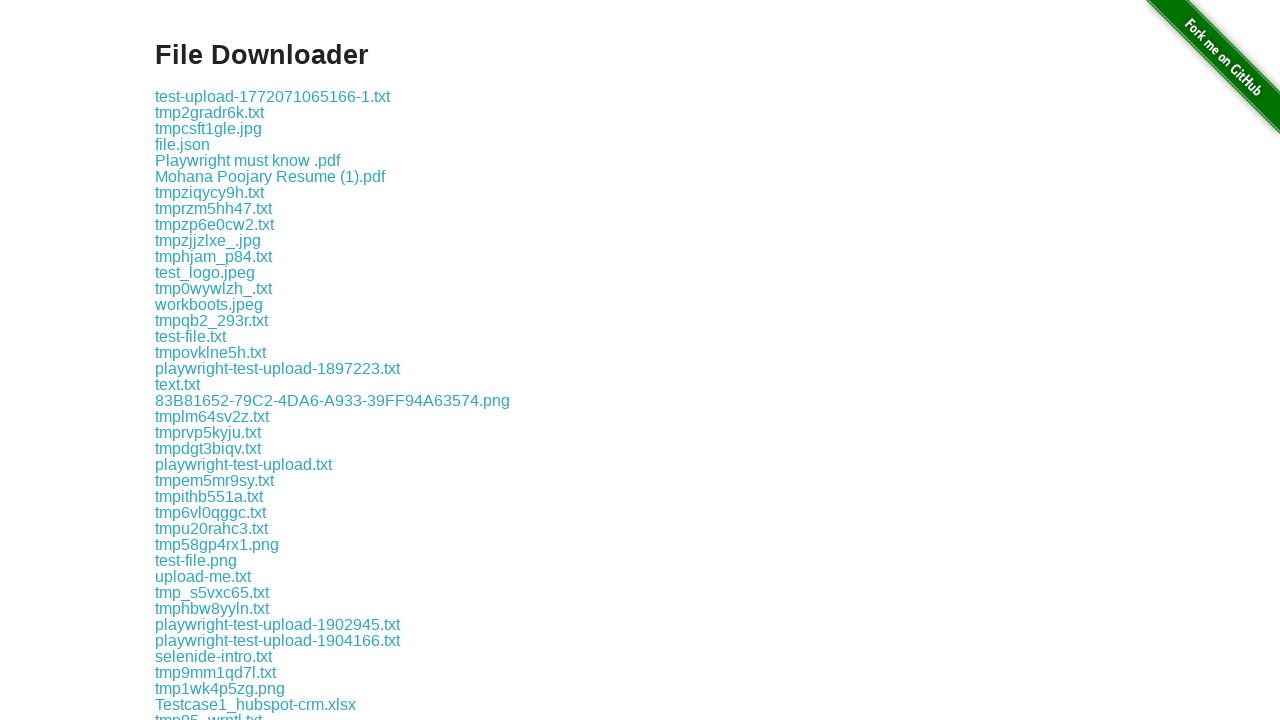

Retrieved filename from download link: test-upload-1772071065166-1.txt
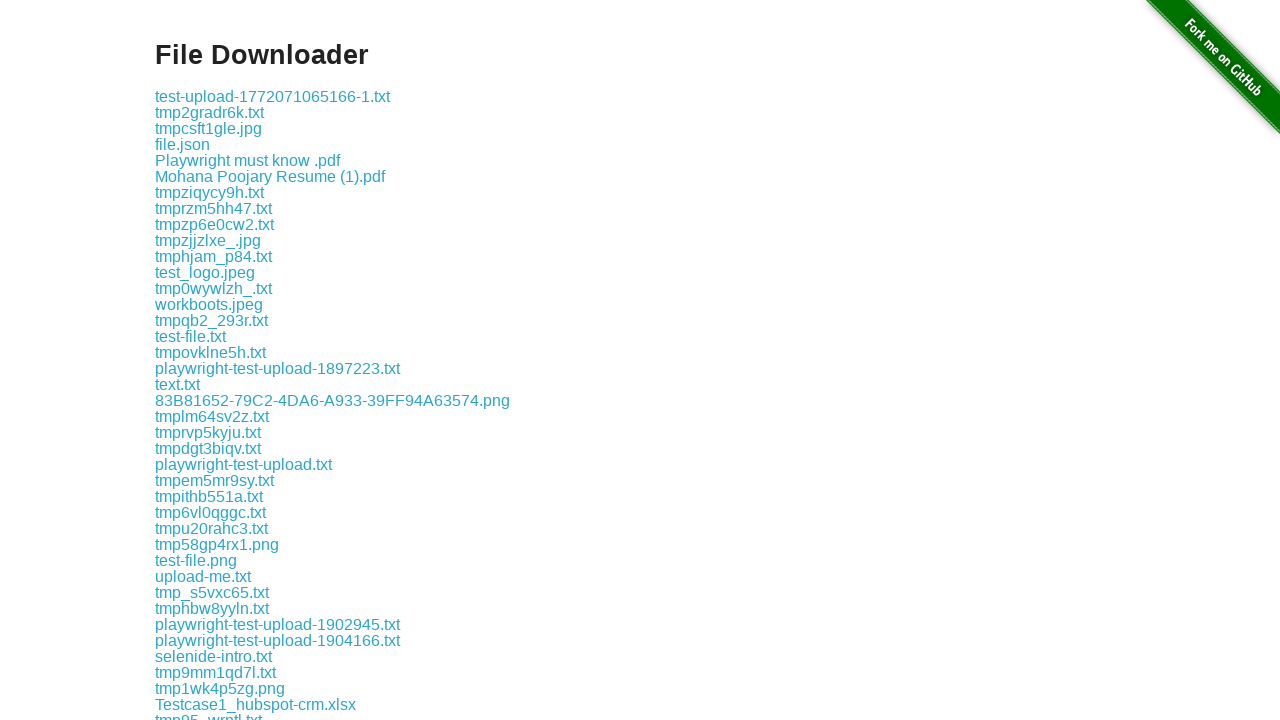

Clicked download link to initiate file download at (272, 96) on xpath=//div[@class='example']/a
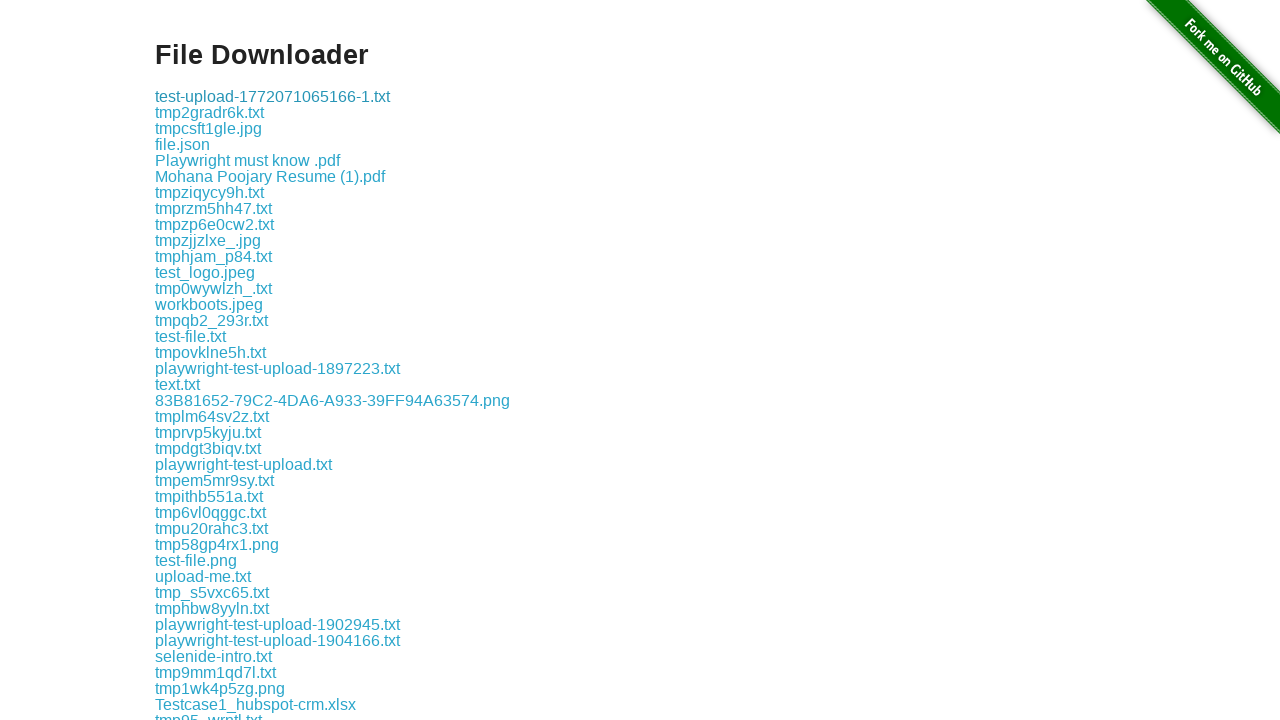

Download object captured
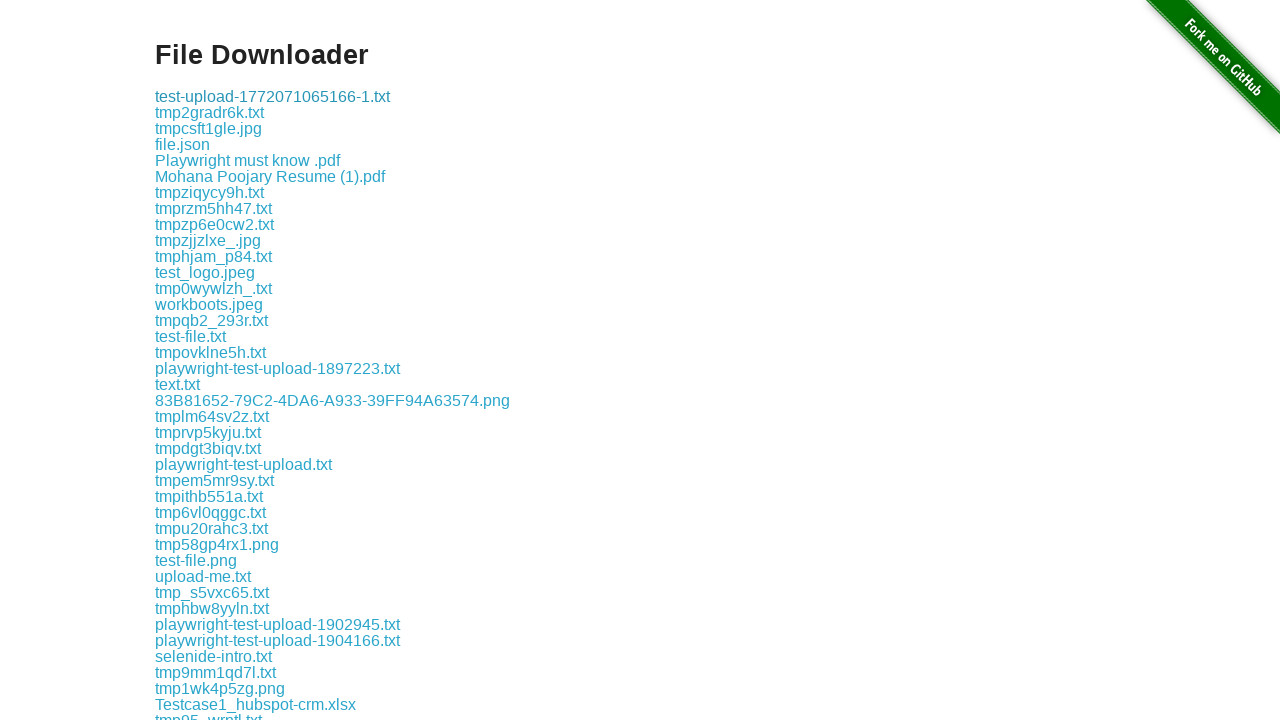

File download completed and path retrieved
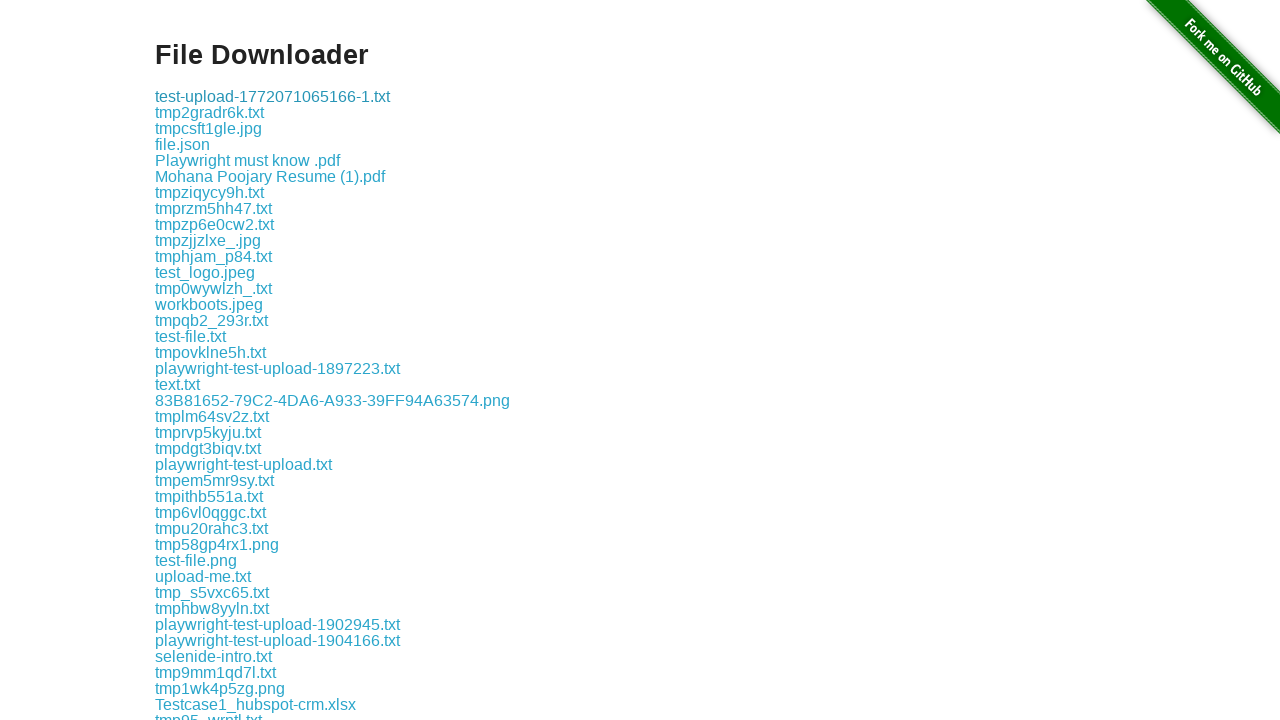

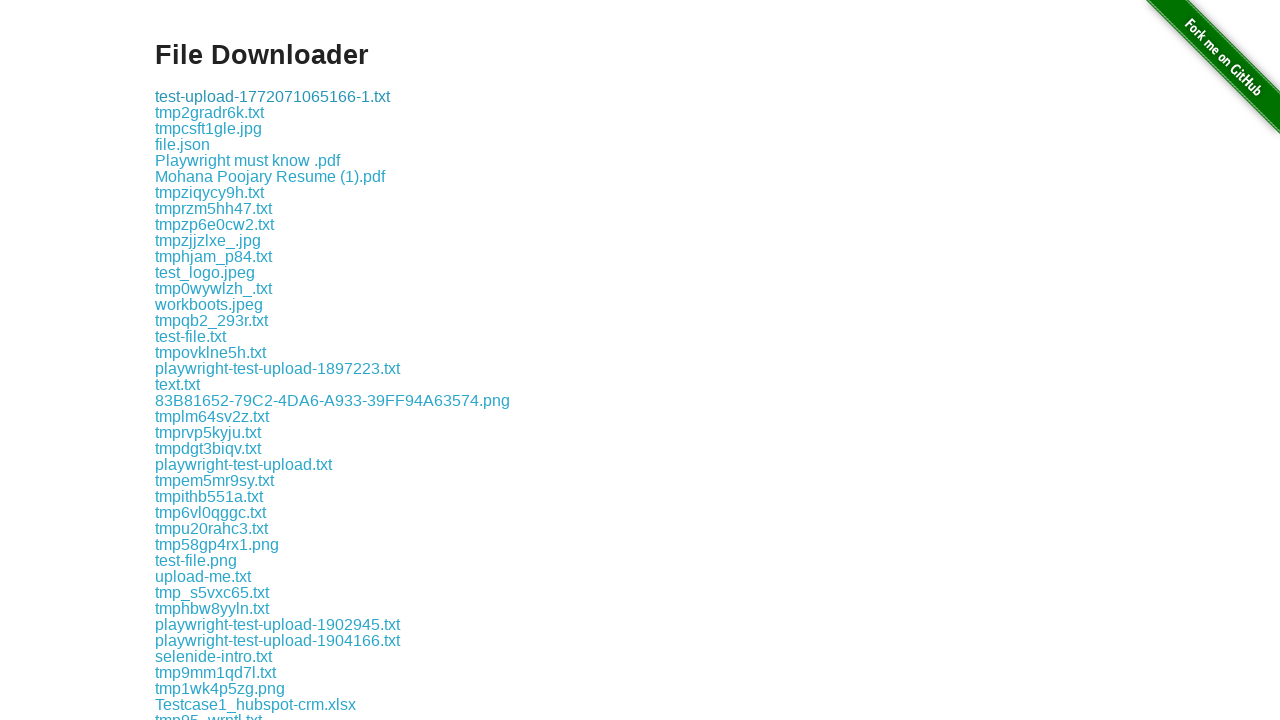